Navigates to W3Schools homepage and clicks on a navigation tab (the first subtopnav item with ga-nav class)

Starting URL: https://www.w3schools.com/

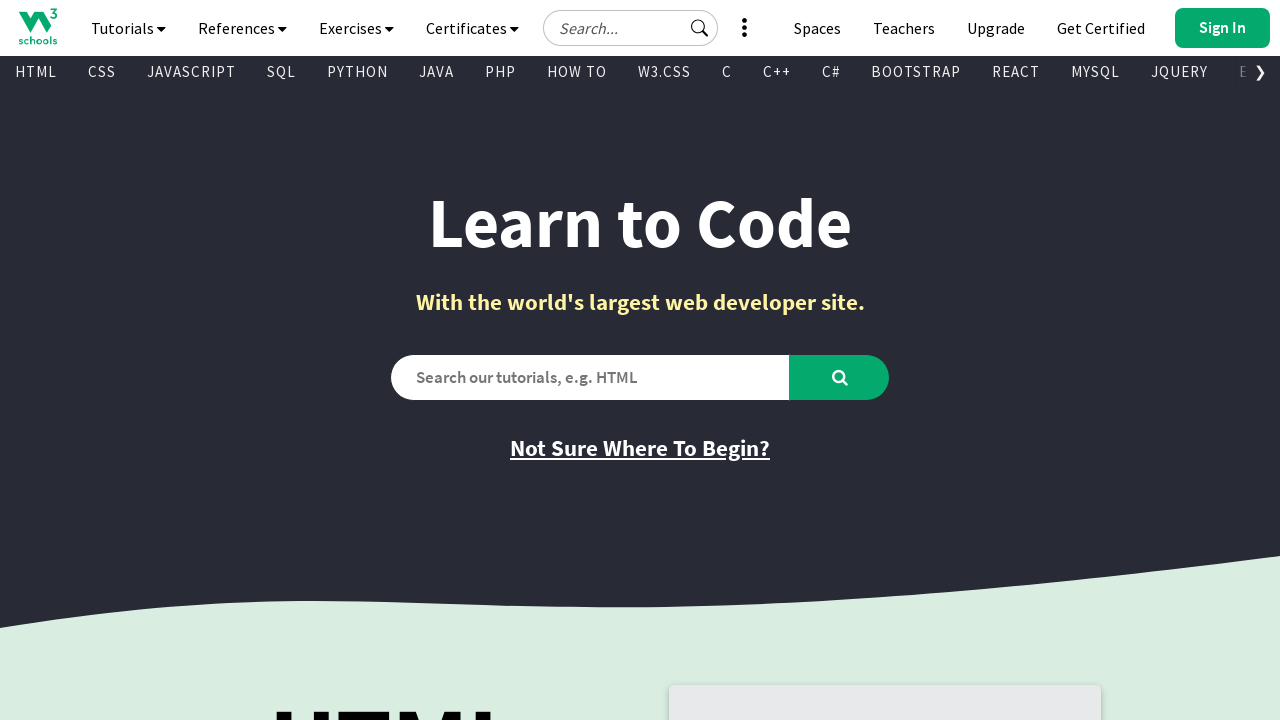

Navigated to W3Schools homepage
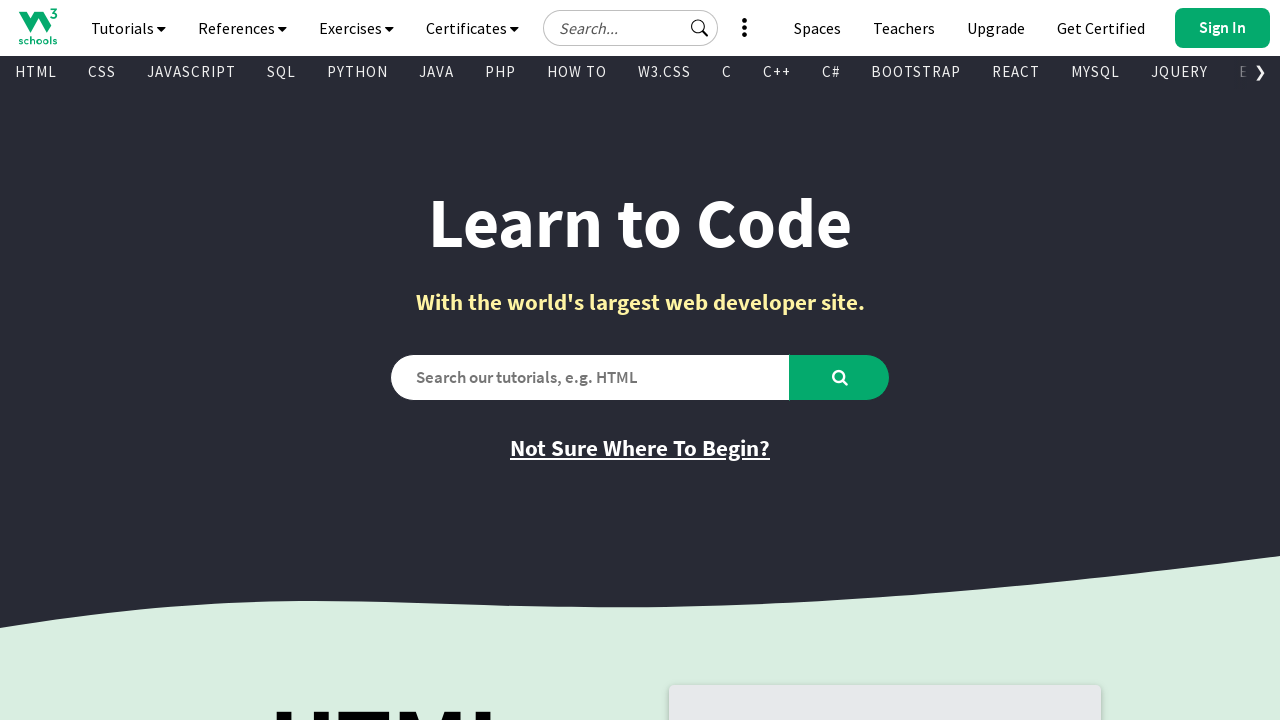

Clicked on first subtopnav item with ga-nav class at (36, 72) on a.ga-nav.subtopnav_firstitem
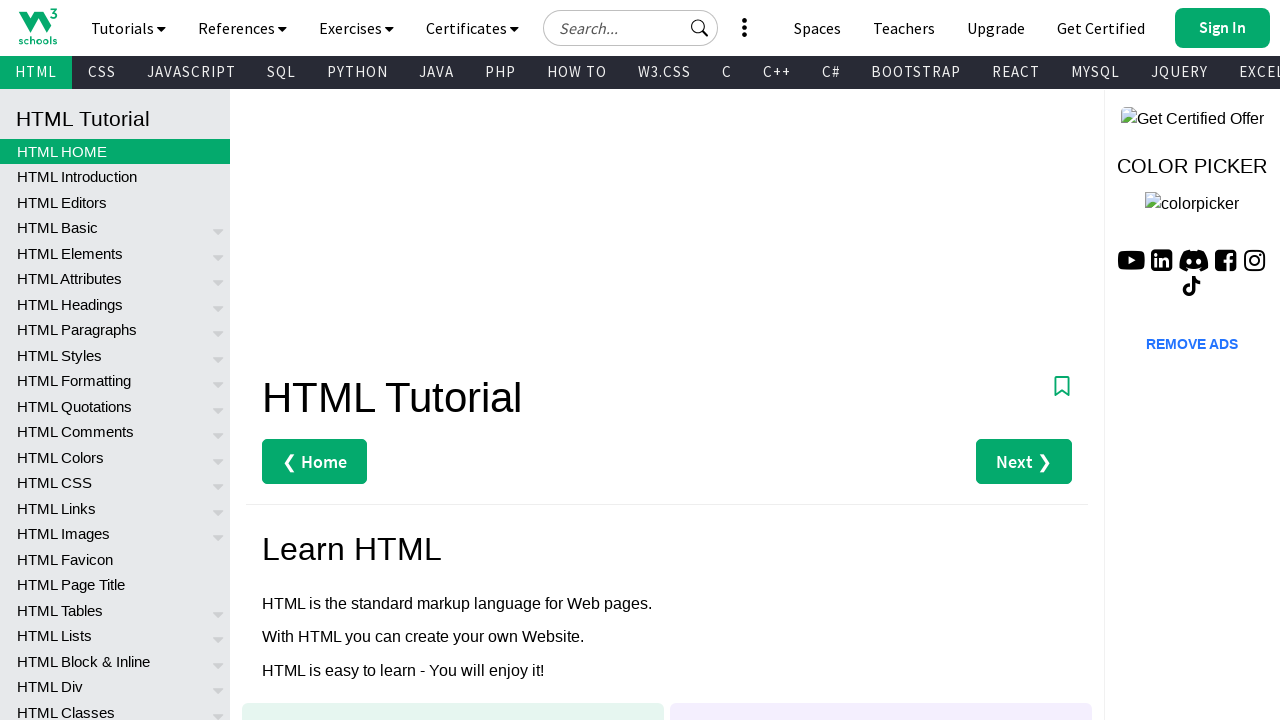

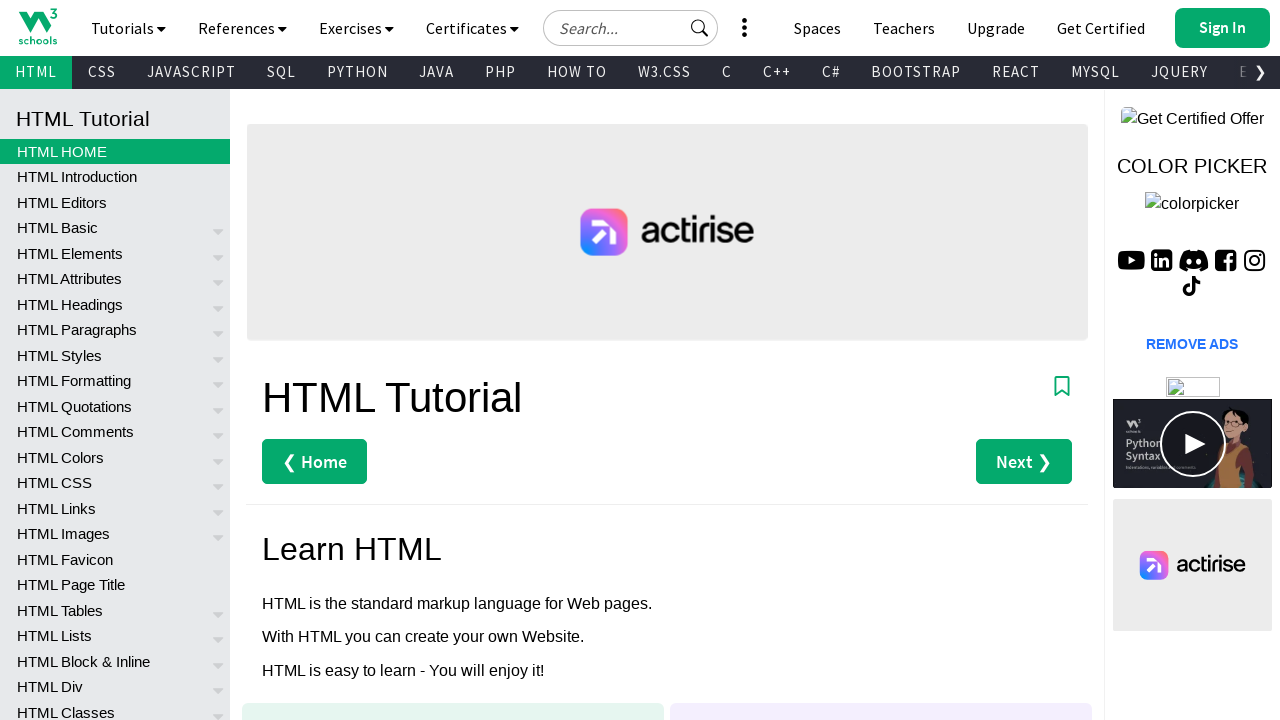